Tests the Playwright documentation site by navigating to the getting started page, opening the search dialog, and searching for "Text Selector" in the documentation.

Starting URL: https://playwright.dev/

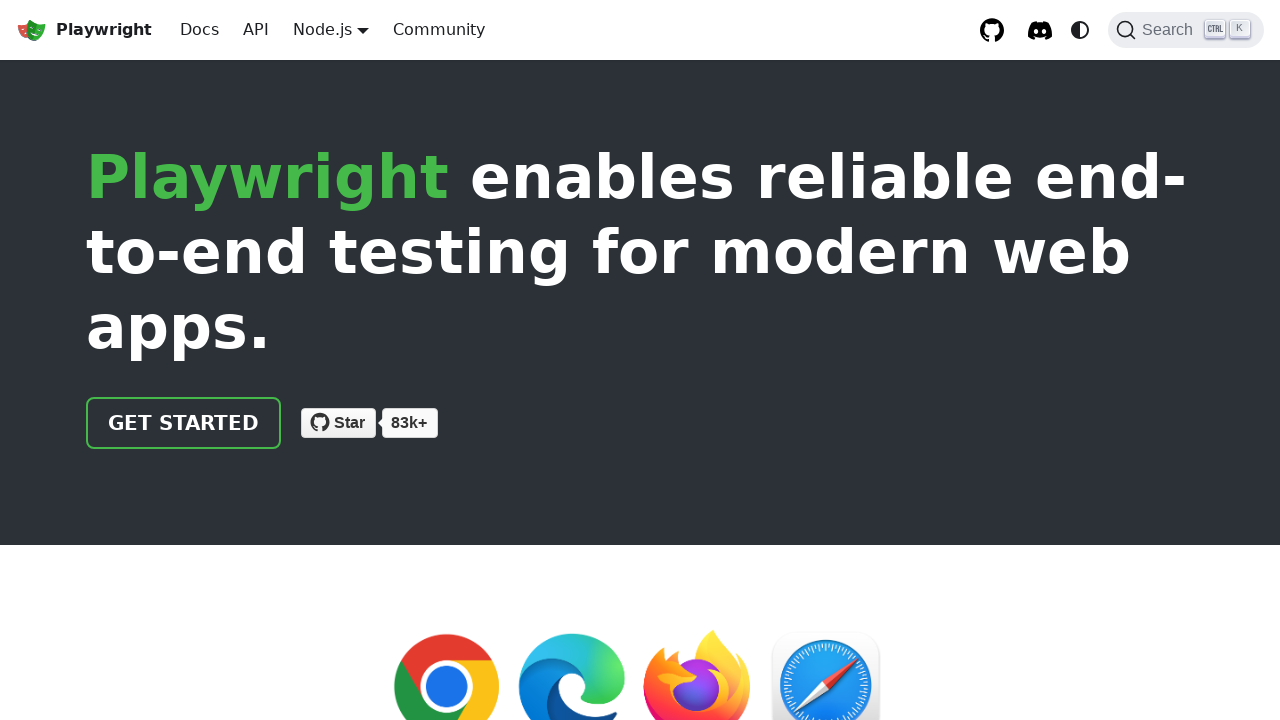

Clicked 'Get started' link at (184, 423) on text=Get started
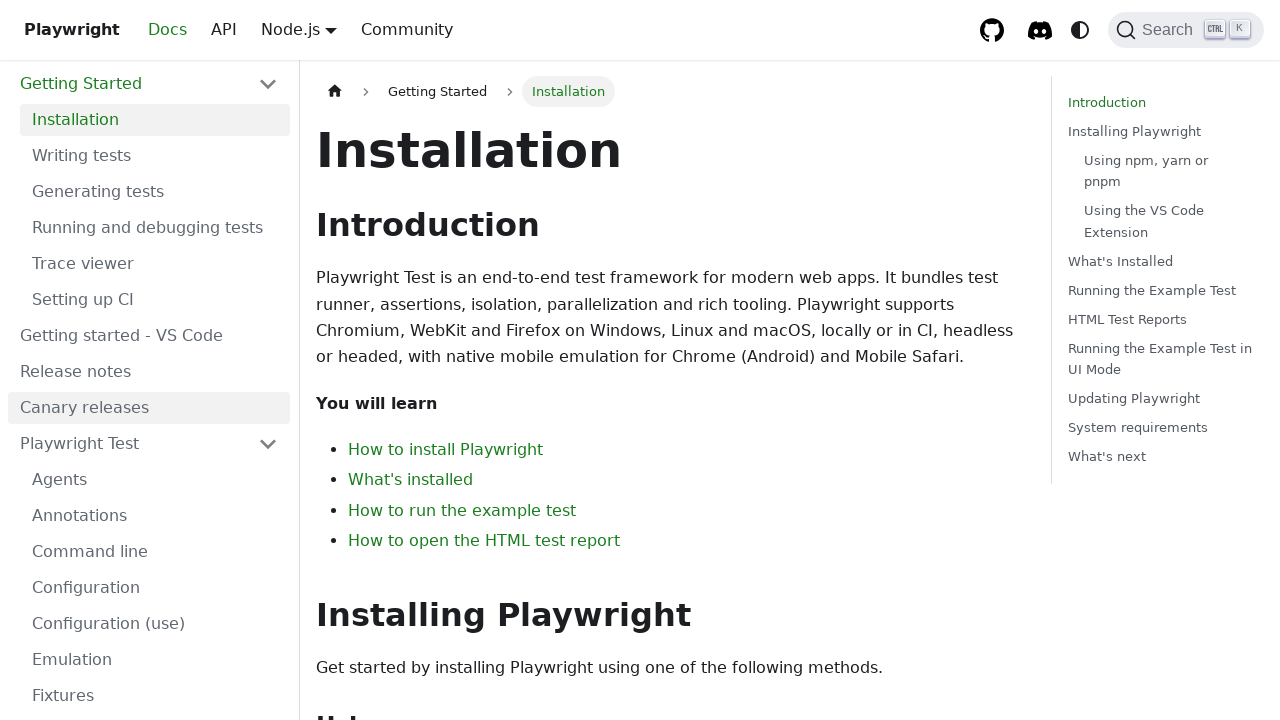

Navigated to getting started intro page
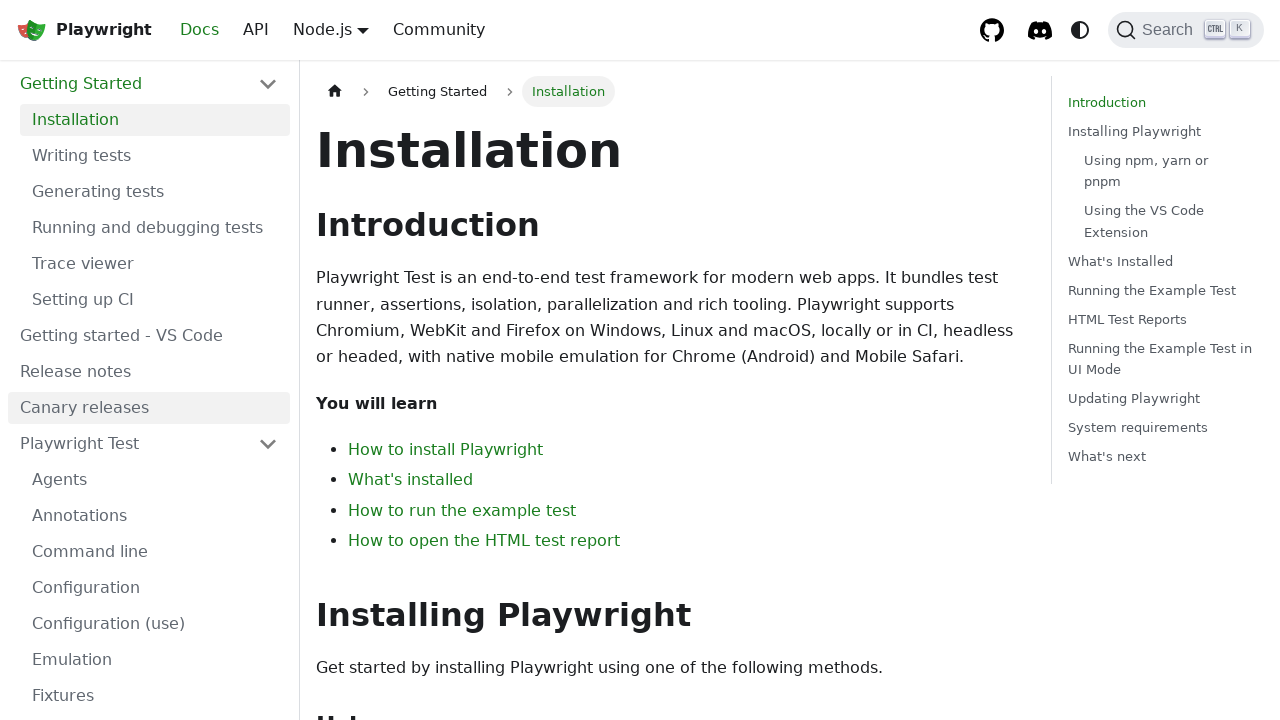

Opened search dialog at (1186, 30) on text=SearchK
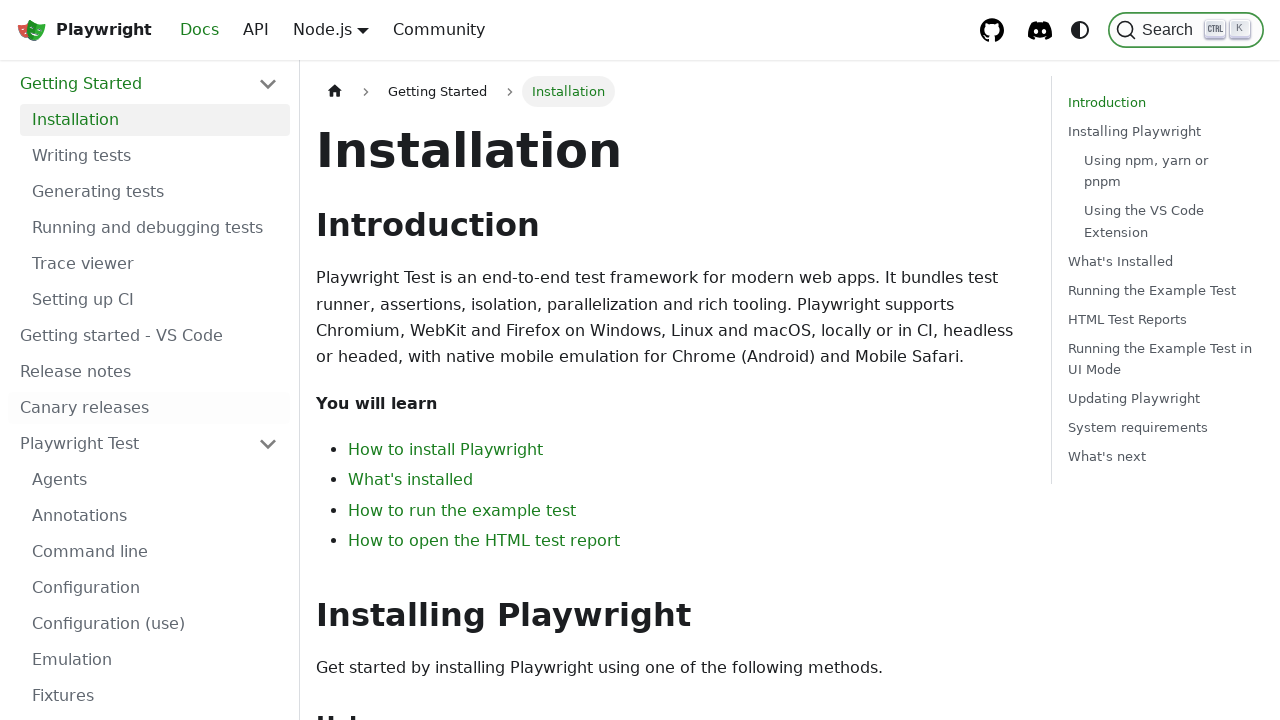

Filled search field with 'Text Selector' on [placeholder="Search docs"]
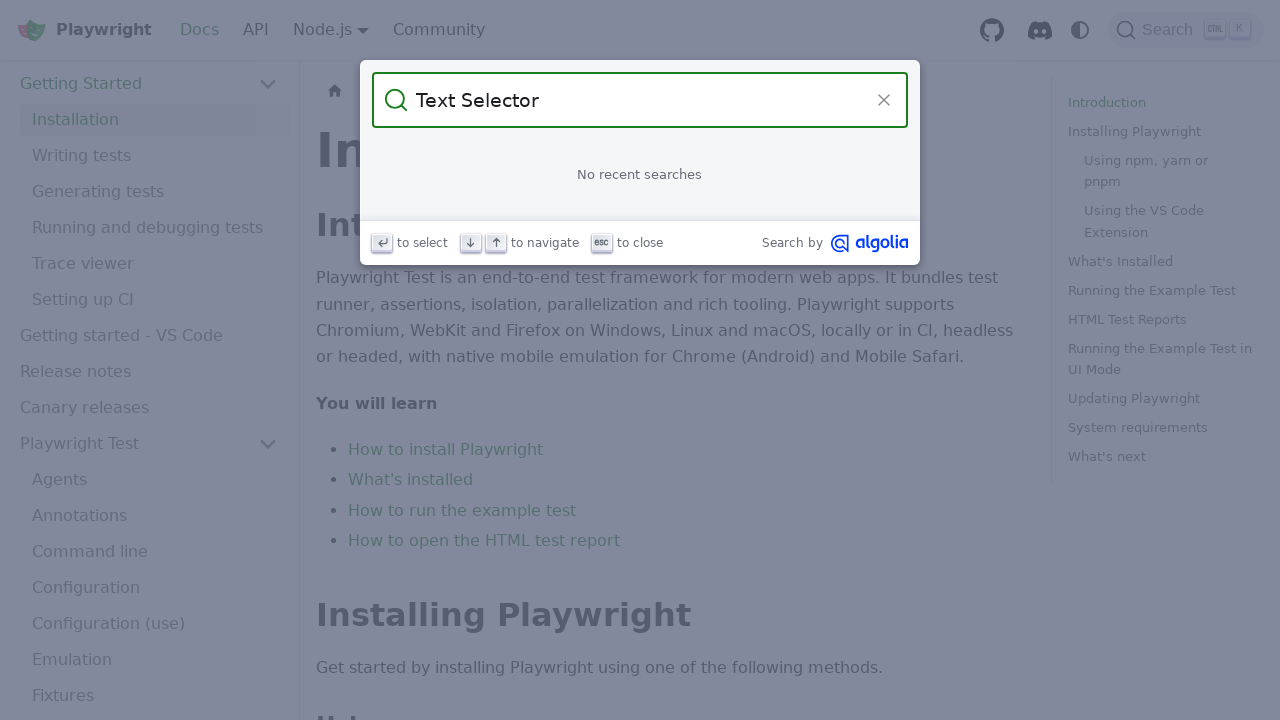

Clicked first search result for 'Text Selector' at (640, 198) on li[role="option"] >> nth=0
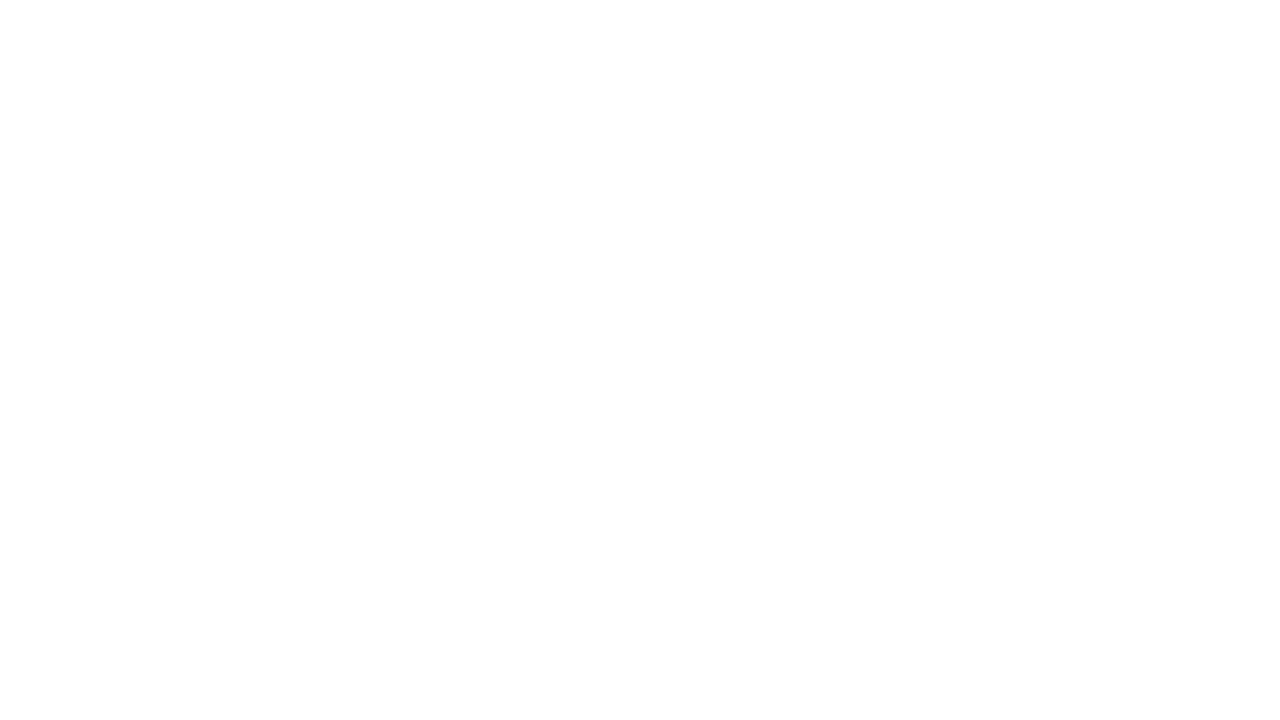

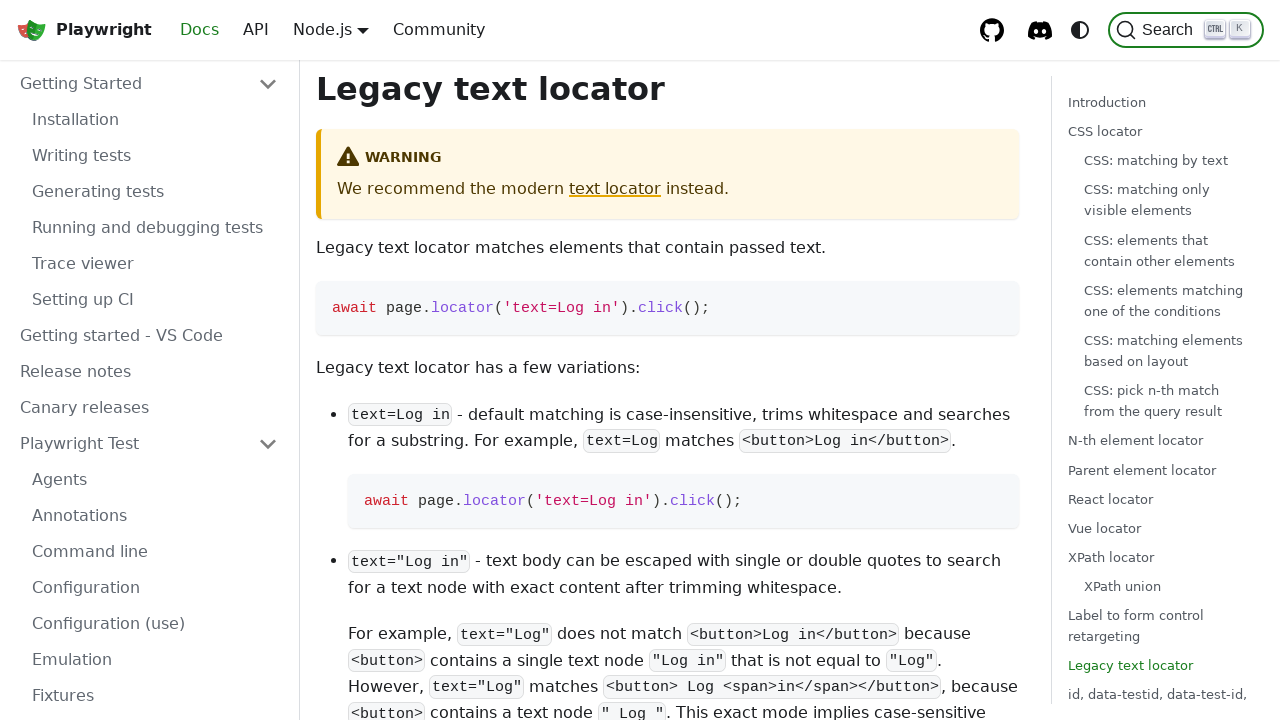